Tests A/B test opt-out by first adding an opt-out cookie on the main page, then navigating to the split testing page and verifying the heading shows "No A/B Test"

Starting URL: http://the-internet.herokuapp.com

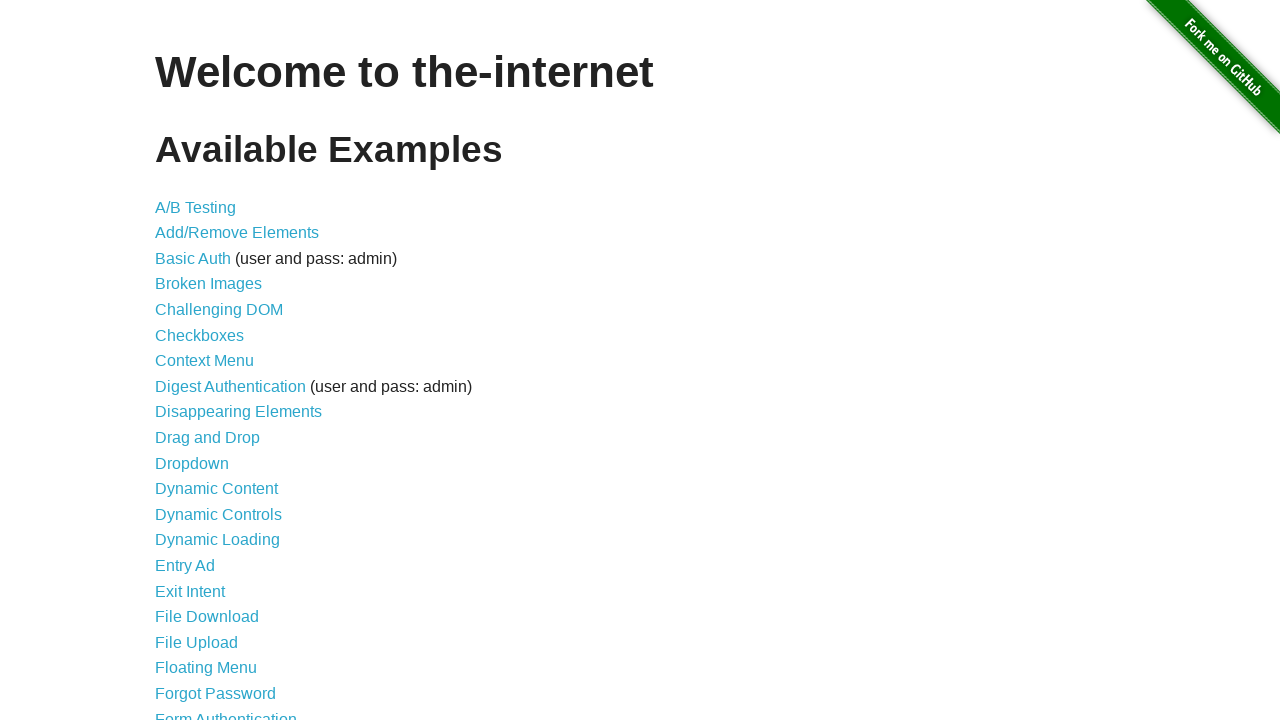

Added optimizelyOptOut cookie to opt out of A/B test
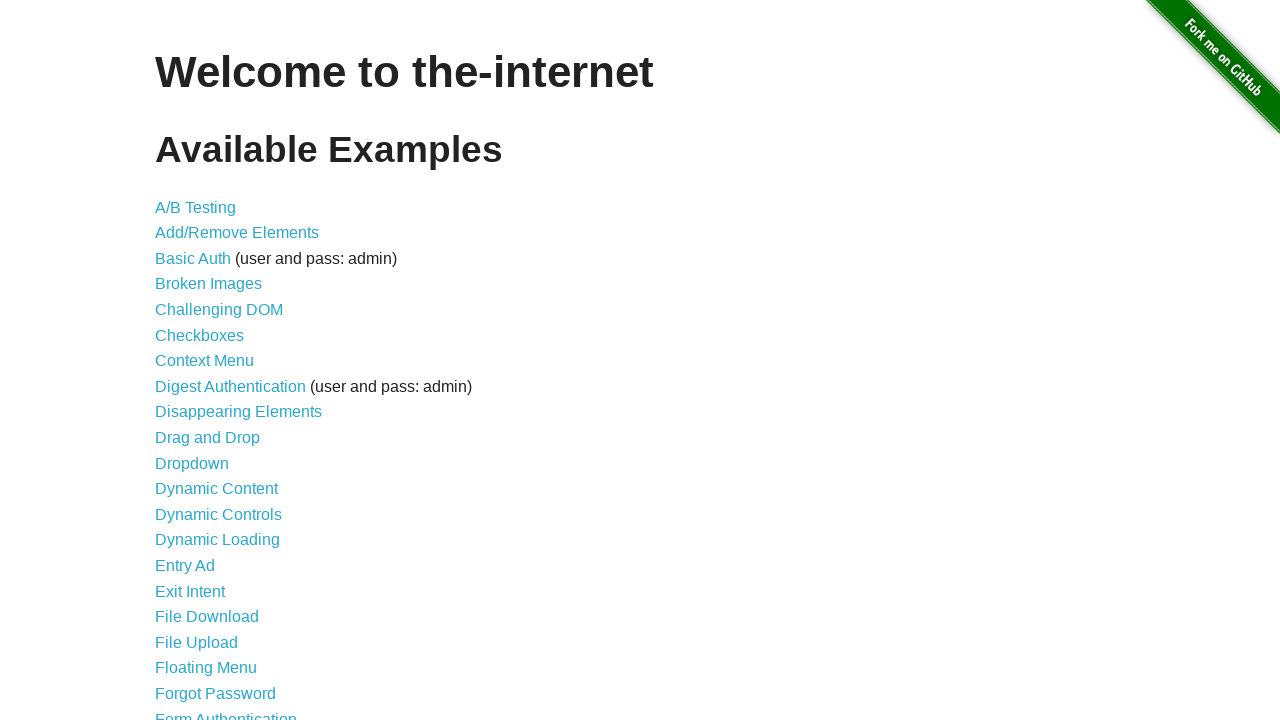

Navigated to A/B test page at /abtest
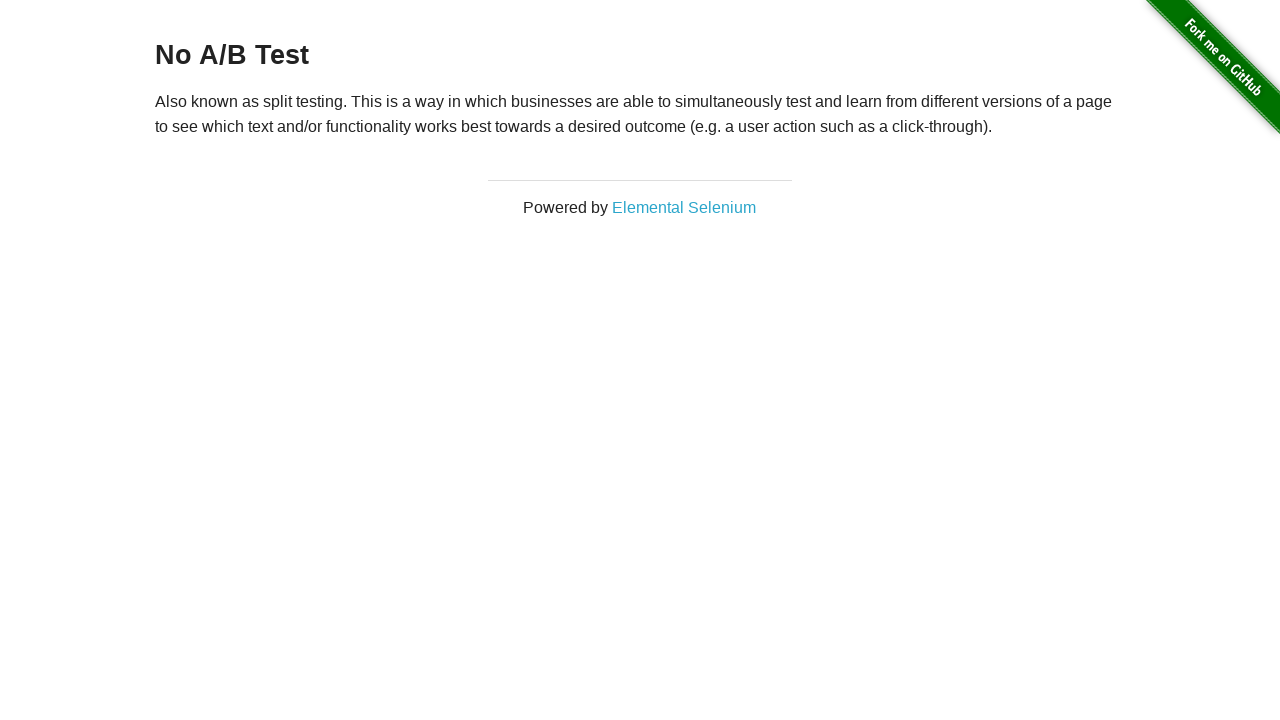

Waited for h3 heading to load and verified 'No A/B Test' message
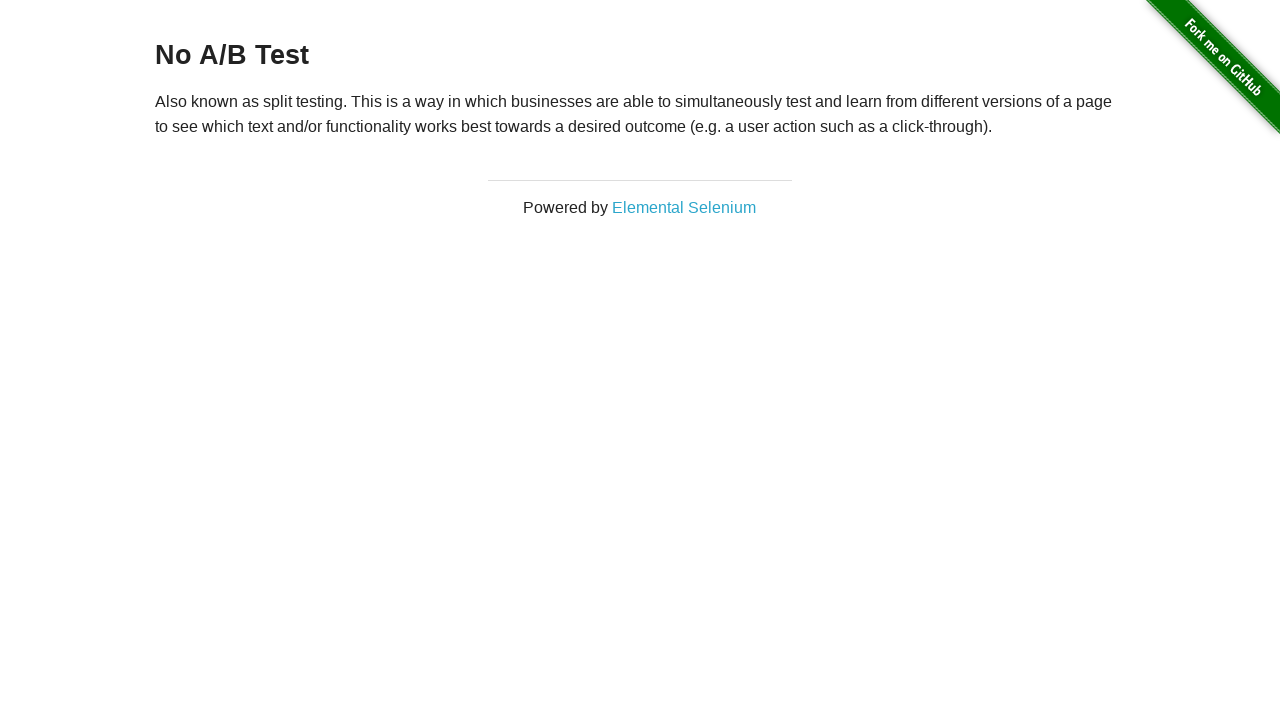

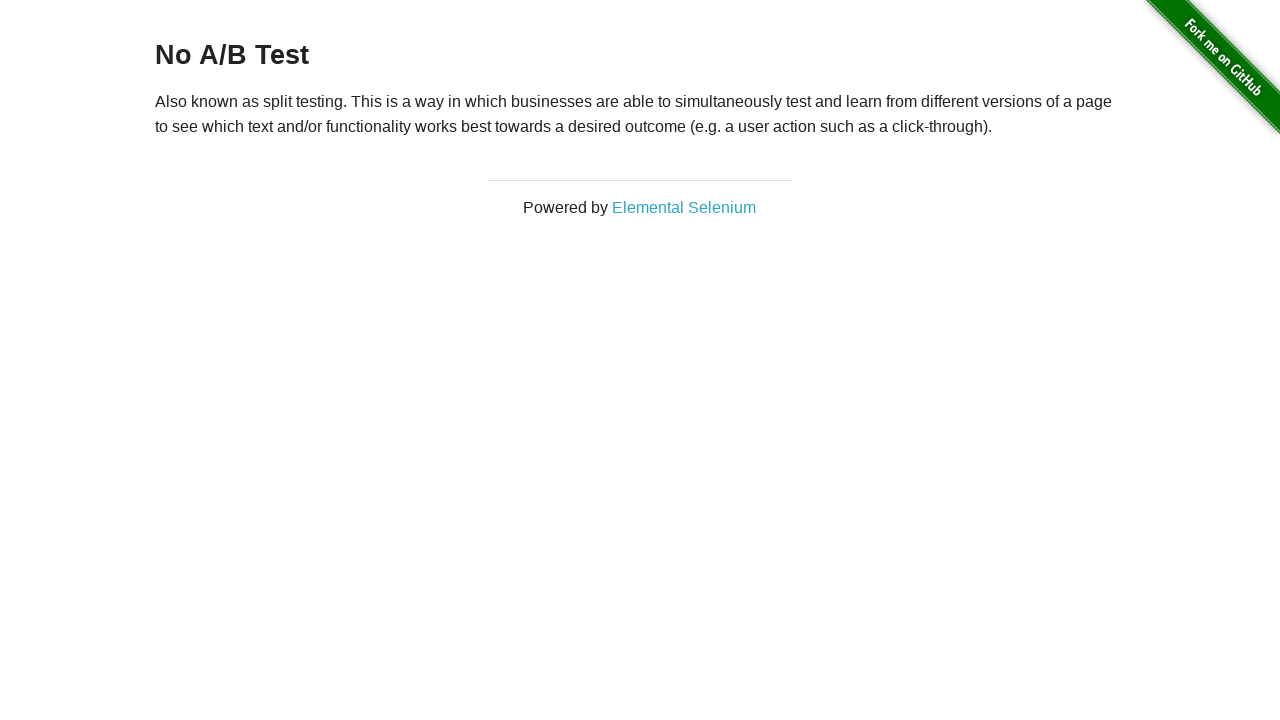